Tests hover functionality by hovering over an avatar image and verifying that the caption/additional user information becomes visible.

Starting URL: http://the-internet.herokuapp.com/hovers

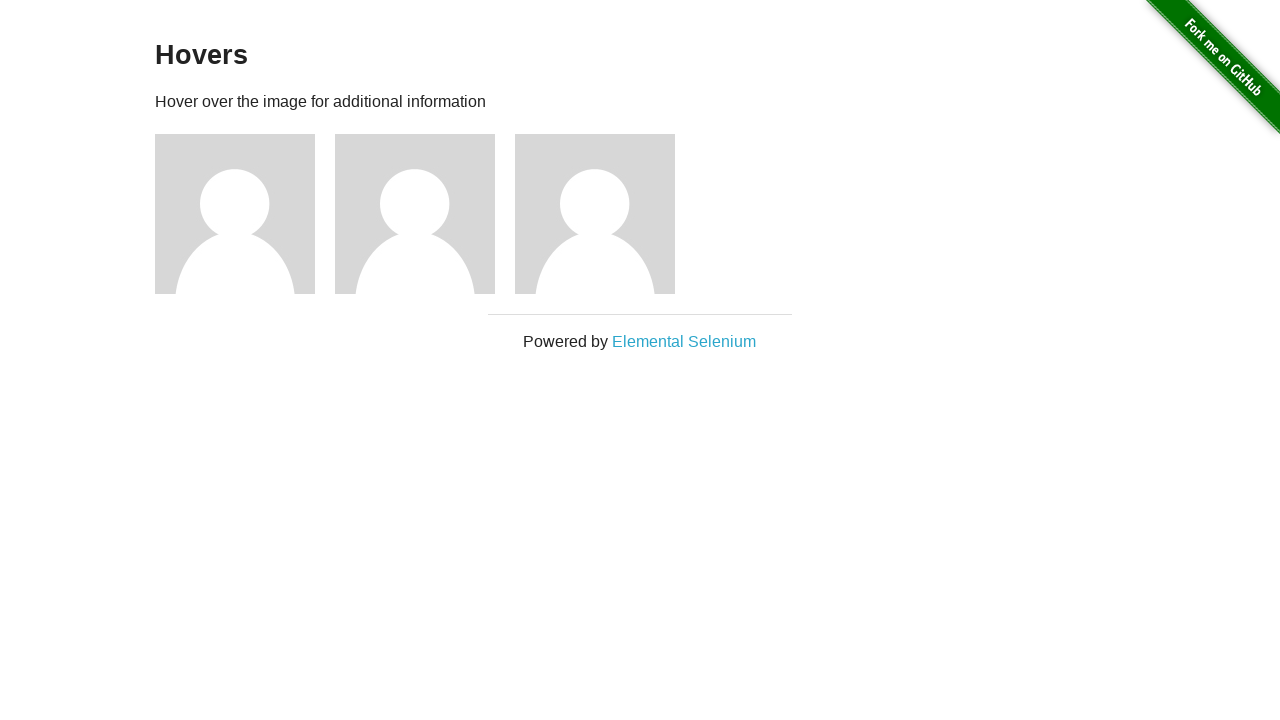

Navigated to hovers page
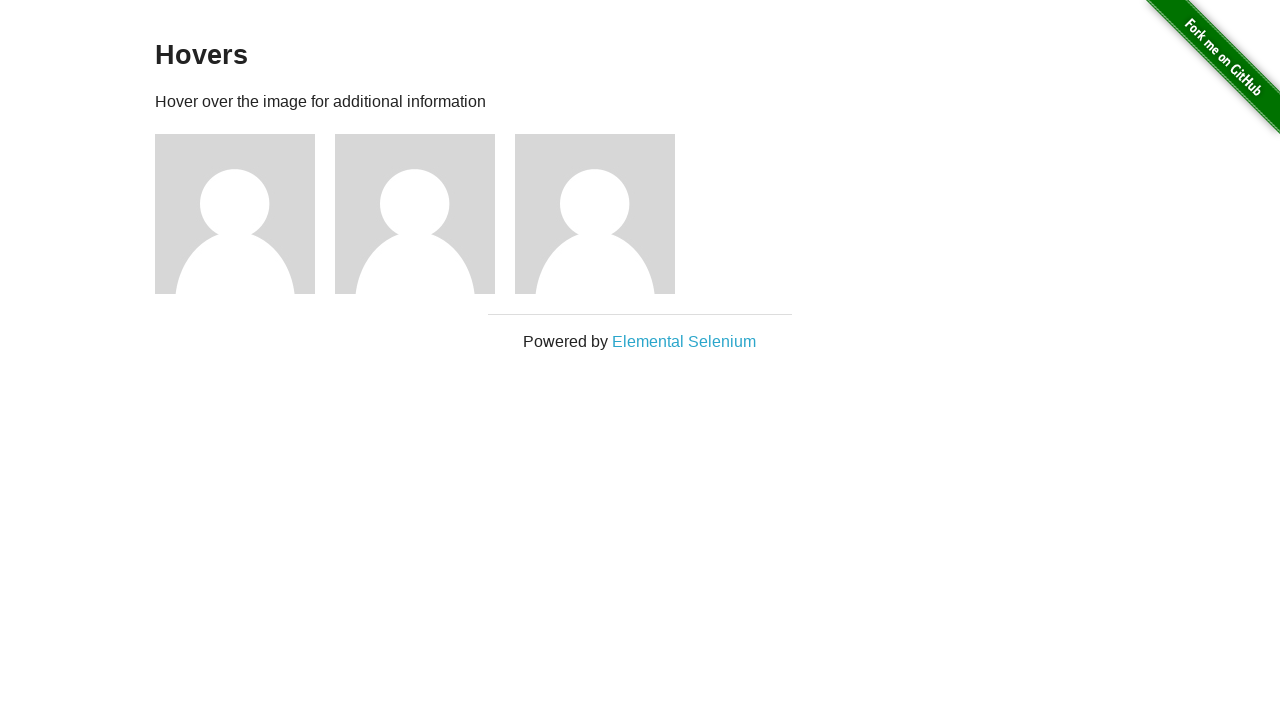

Hovered over the first avatar image at (245, 214) on .figure >> nth=0
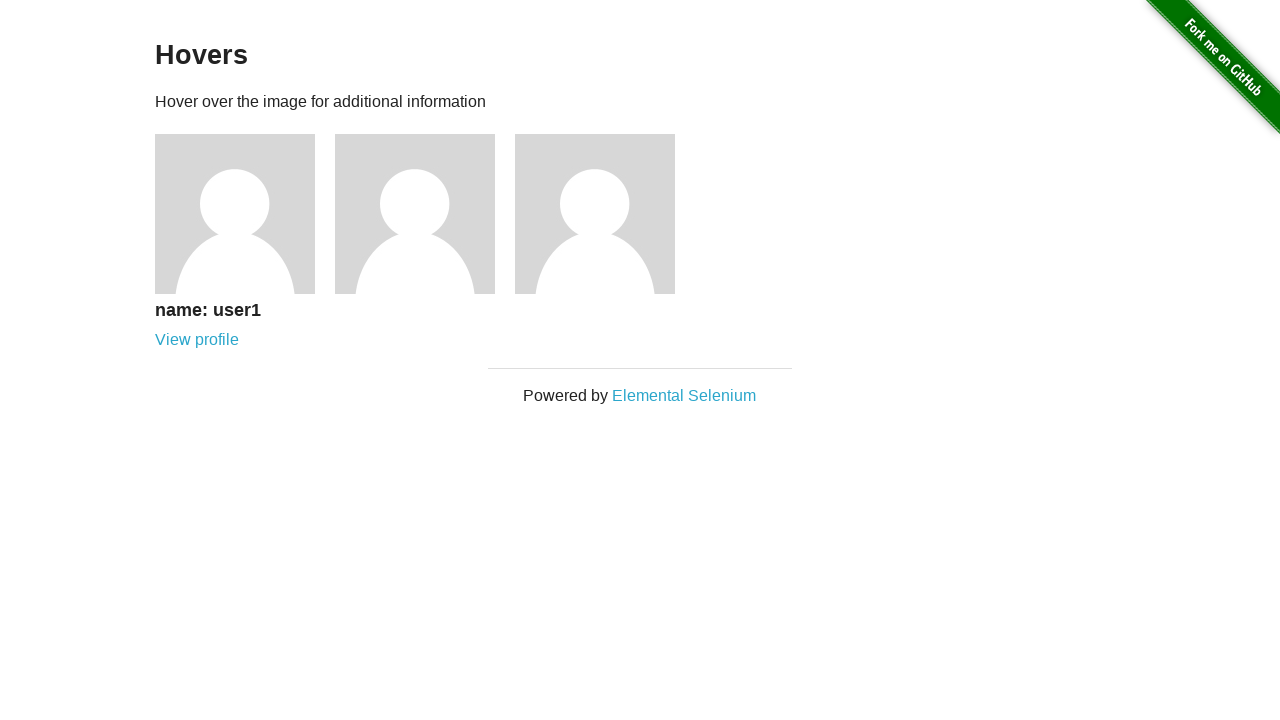

Verified that caption is visible after hovering
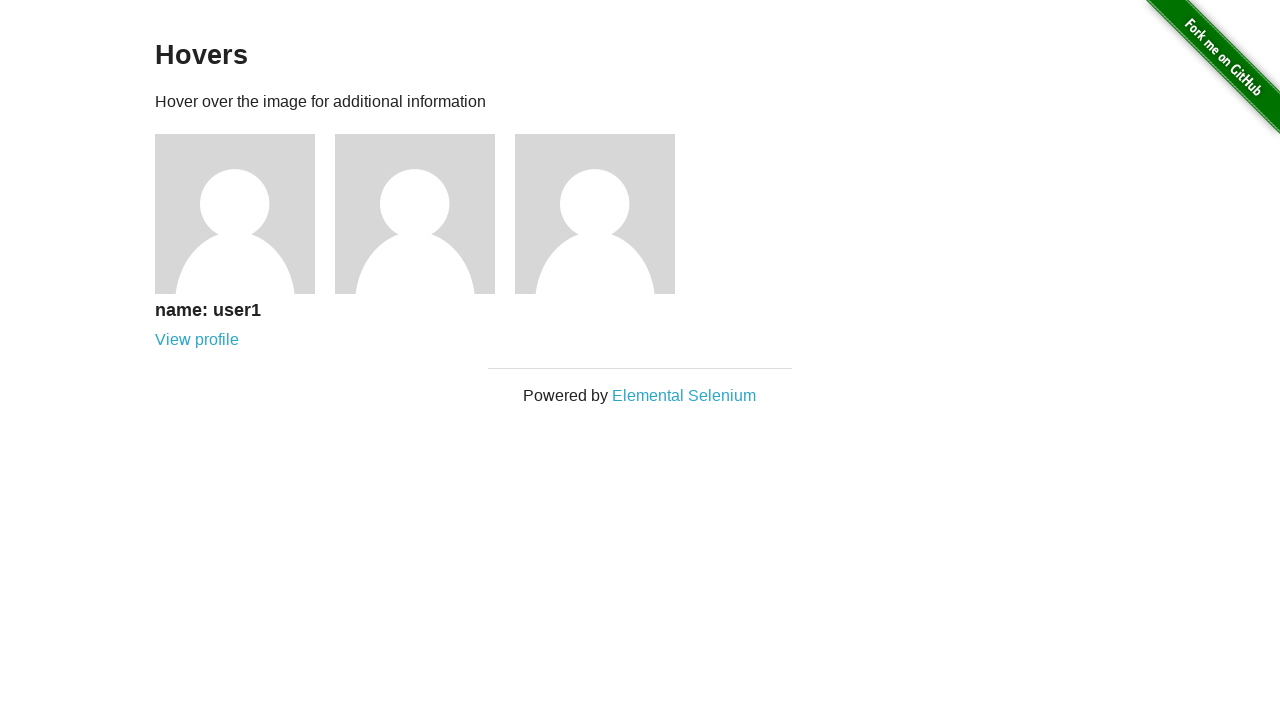

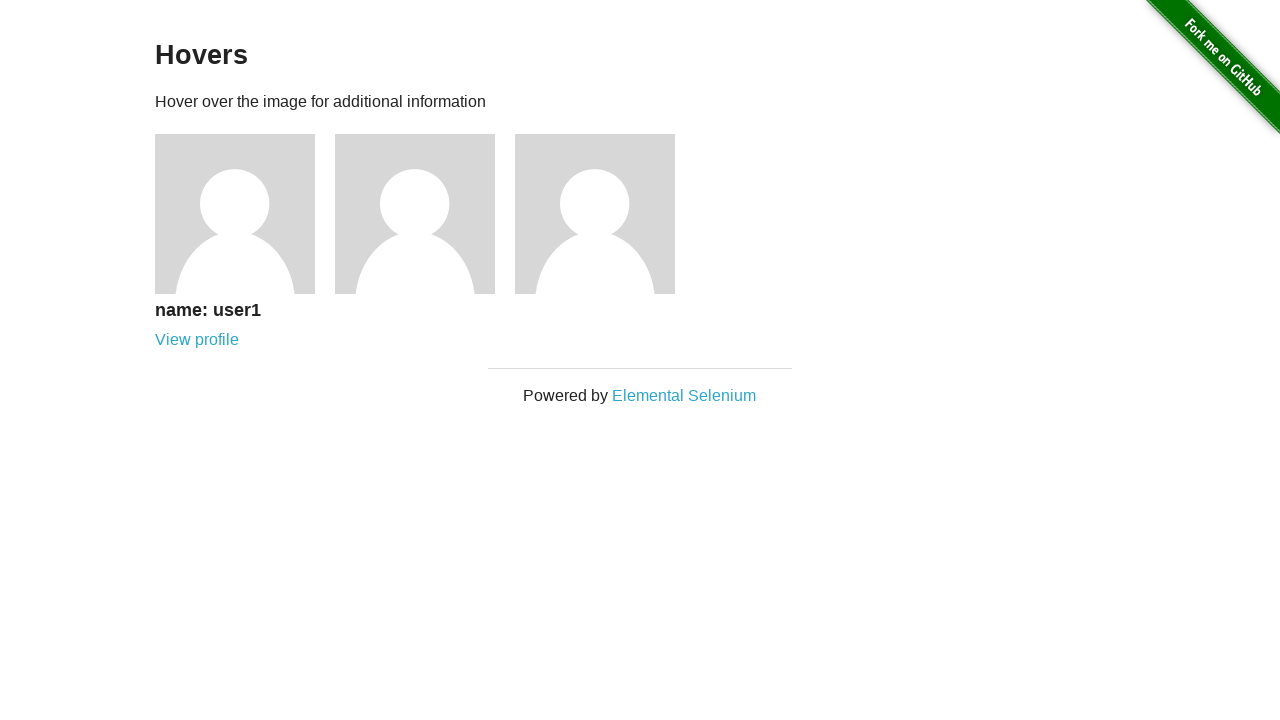